Tests double-click functionality by double-clicking a button to copy text from one field to another and verifying the copy operation

Starting URL: https://testautomationpractice.blogspot.com/

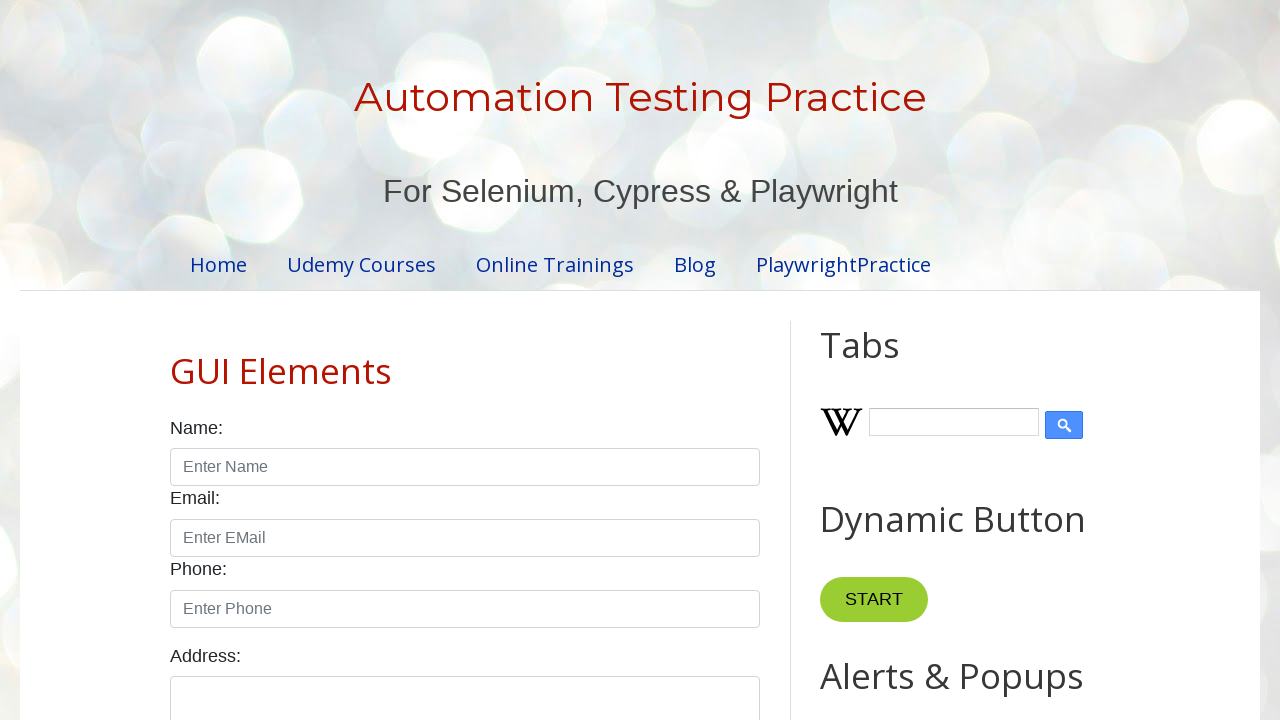

Double-clicked the 'Copy Text' button at (885, 360) on xpath=//button[text()='Copy Text']
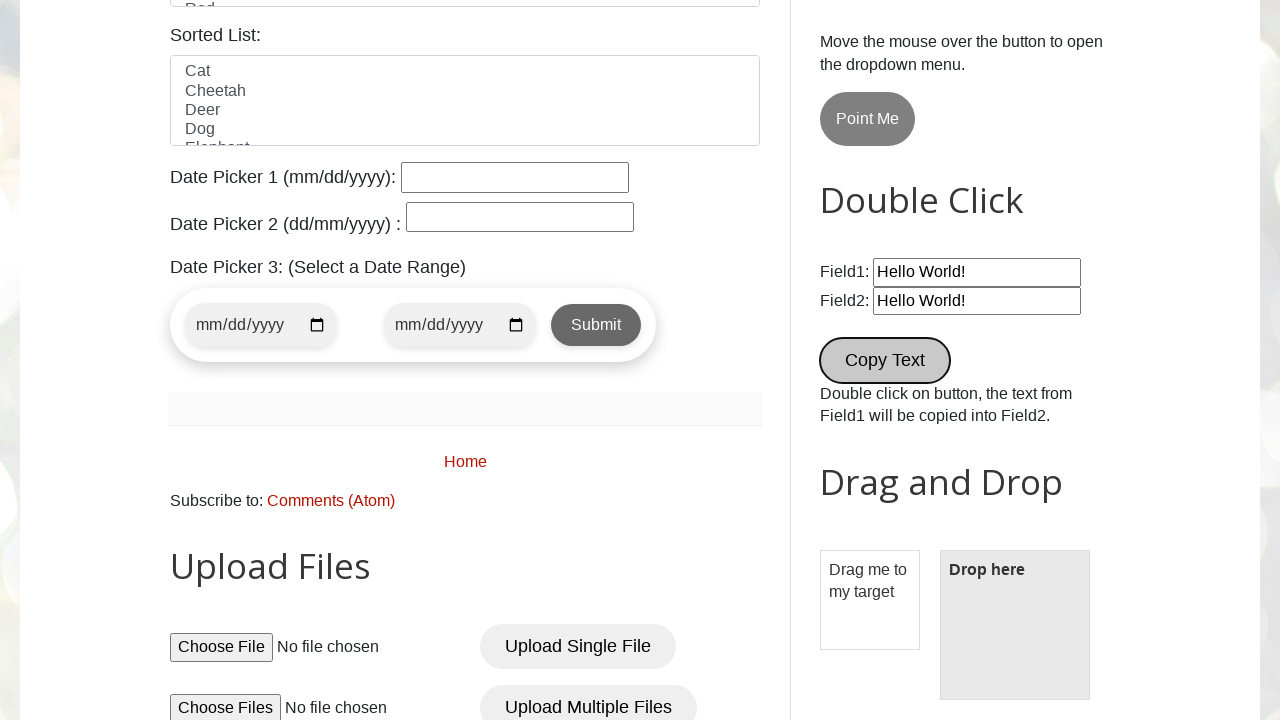

Verified that field1 value 'Hello World!' was successfully copied to field2
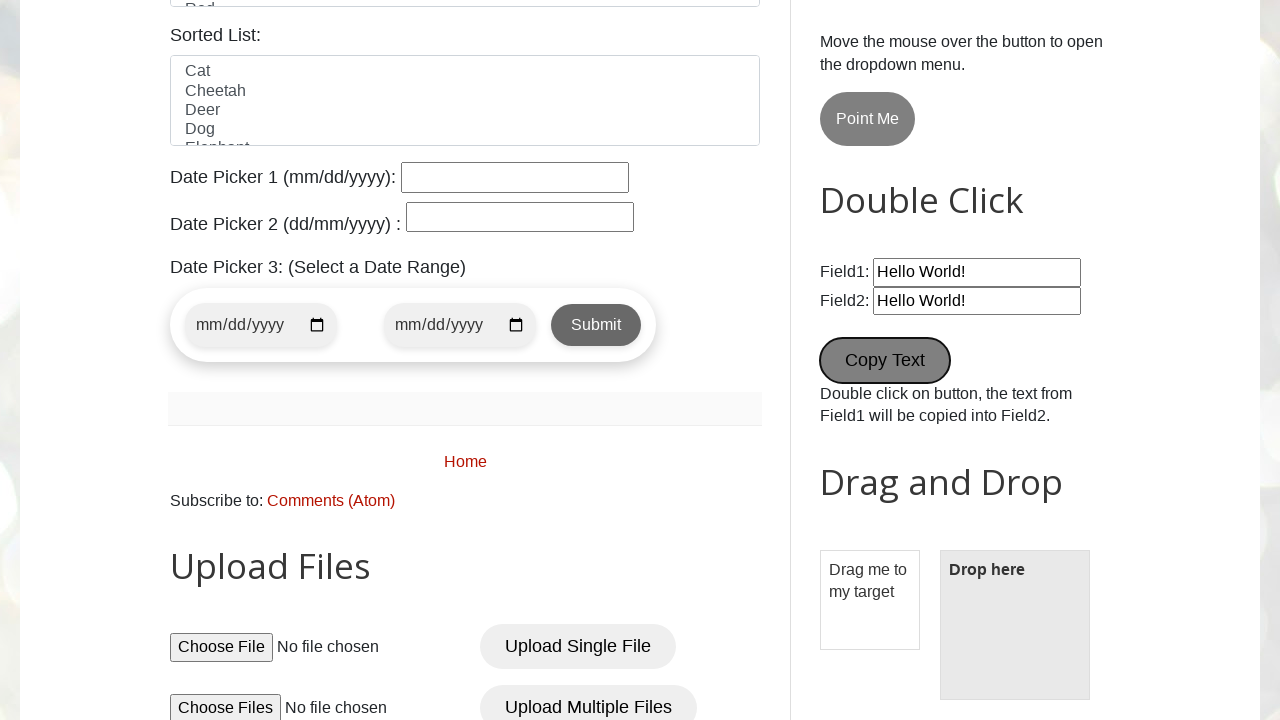

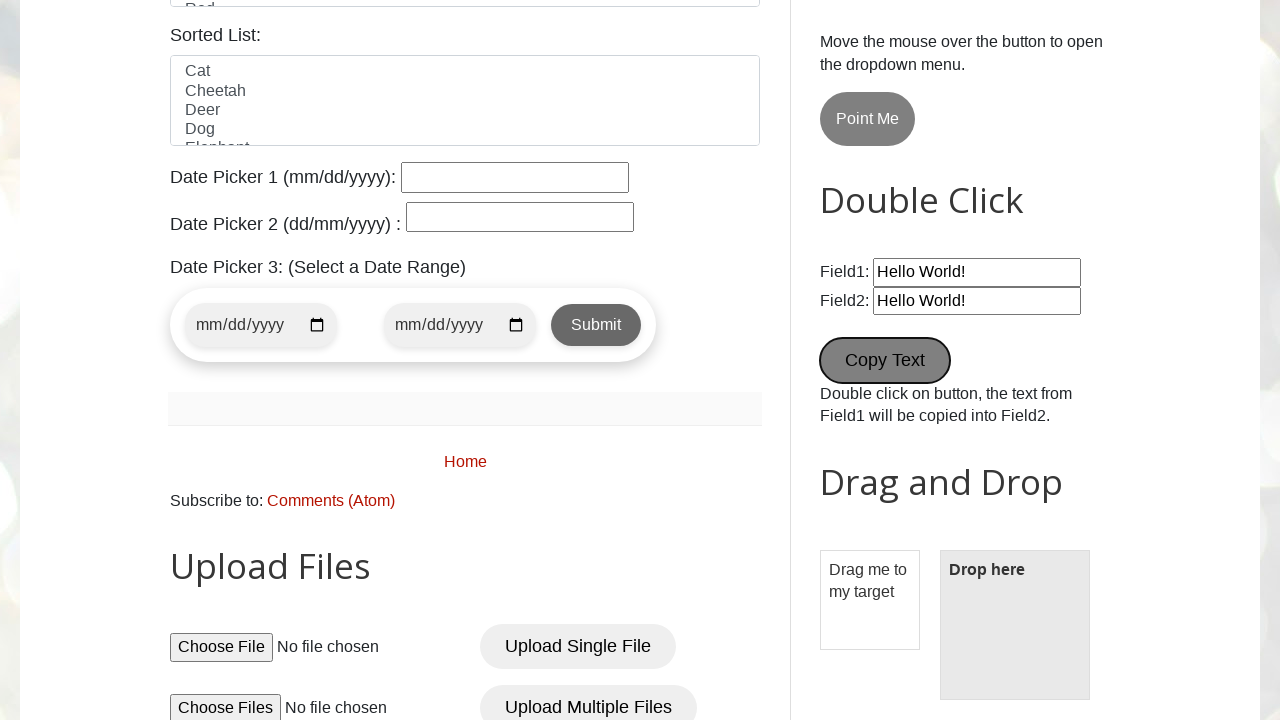